Tests the search functionality on mybook.ru by entering a book title "Анна Каренина" (Anna Karenina) in the search field and submitting the search

Starting URL: https://mybook.ru/

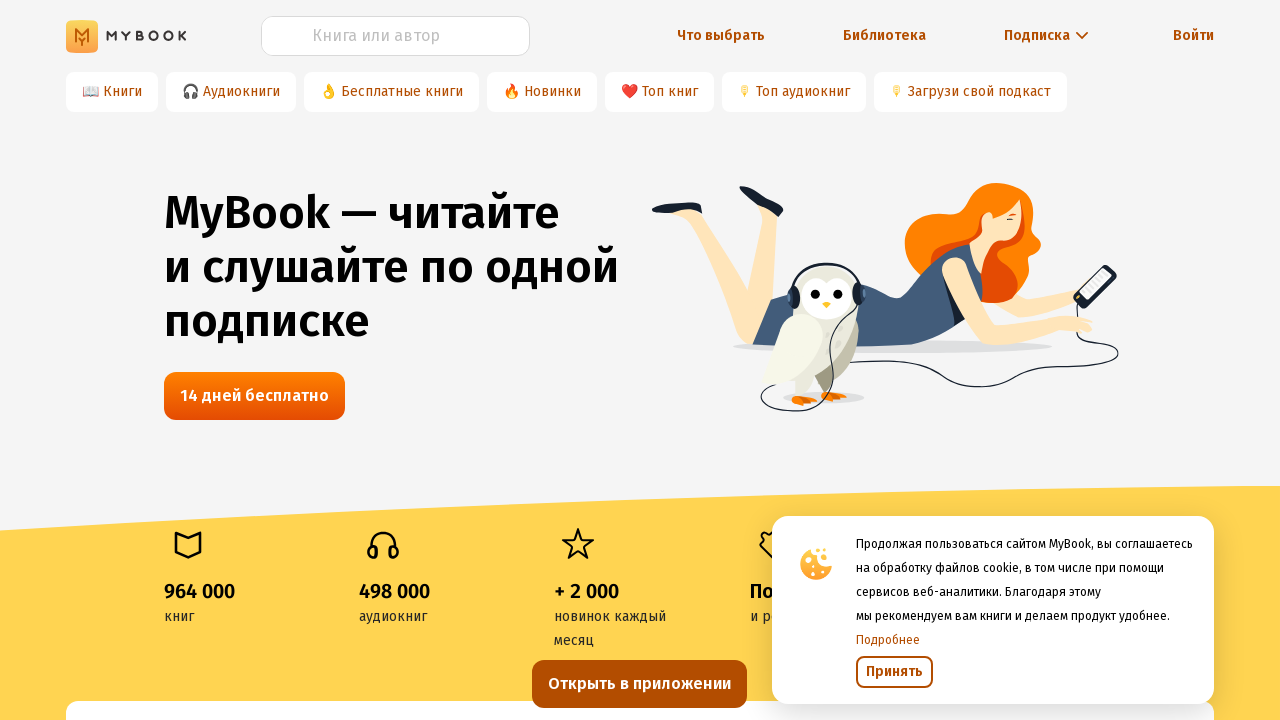

Filled search field with book title 'Анна Каренина' on input[type='text']
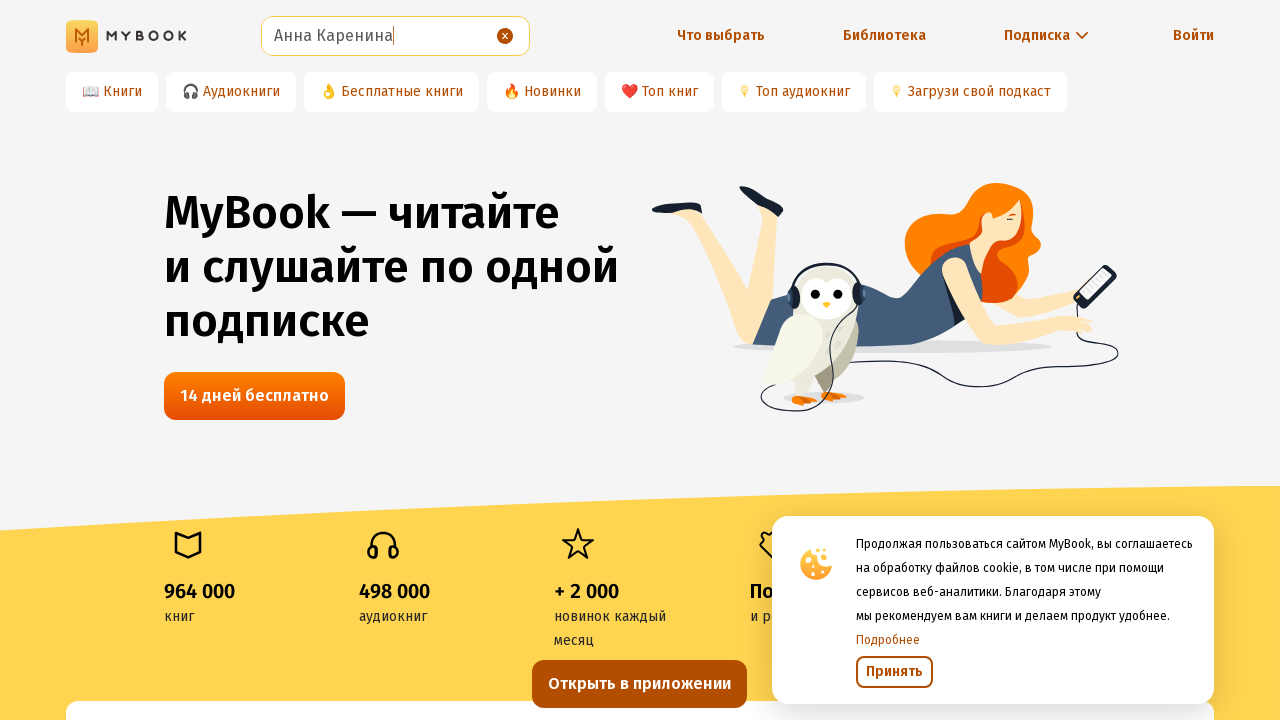

Pressed Enter to submit search query
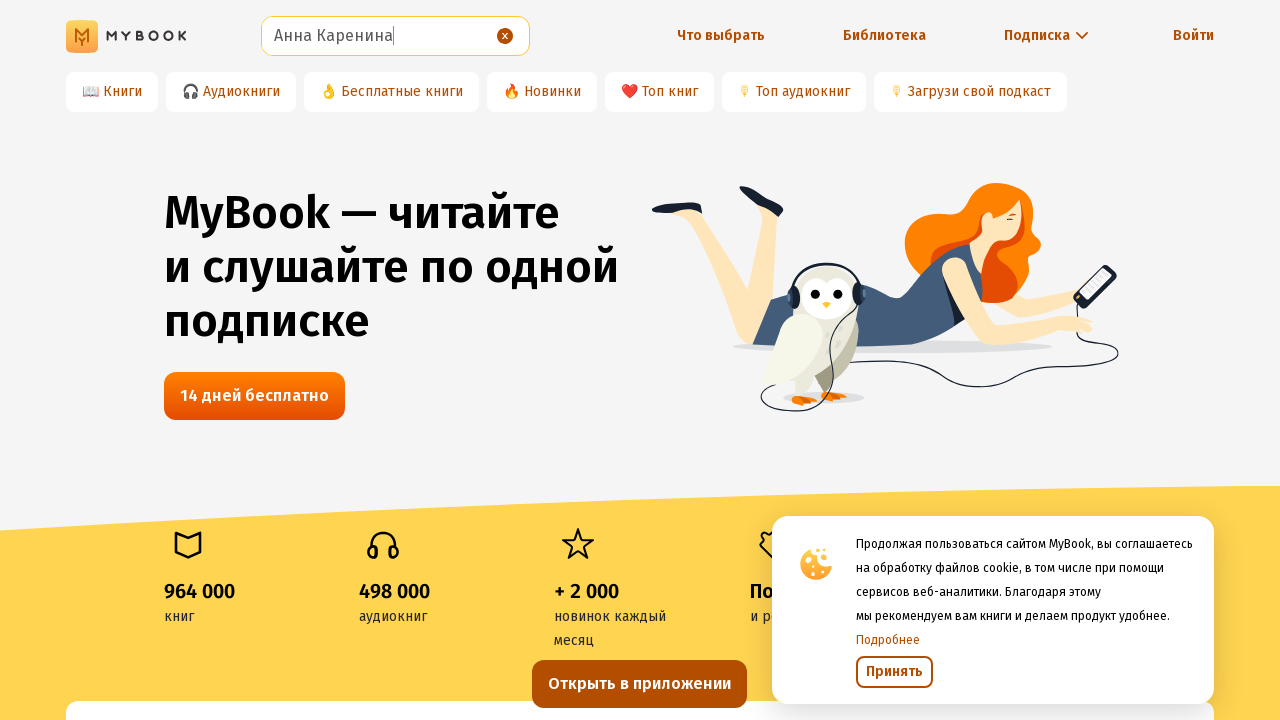

Waited for search results page to load completely
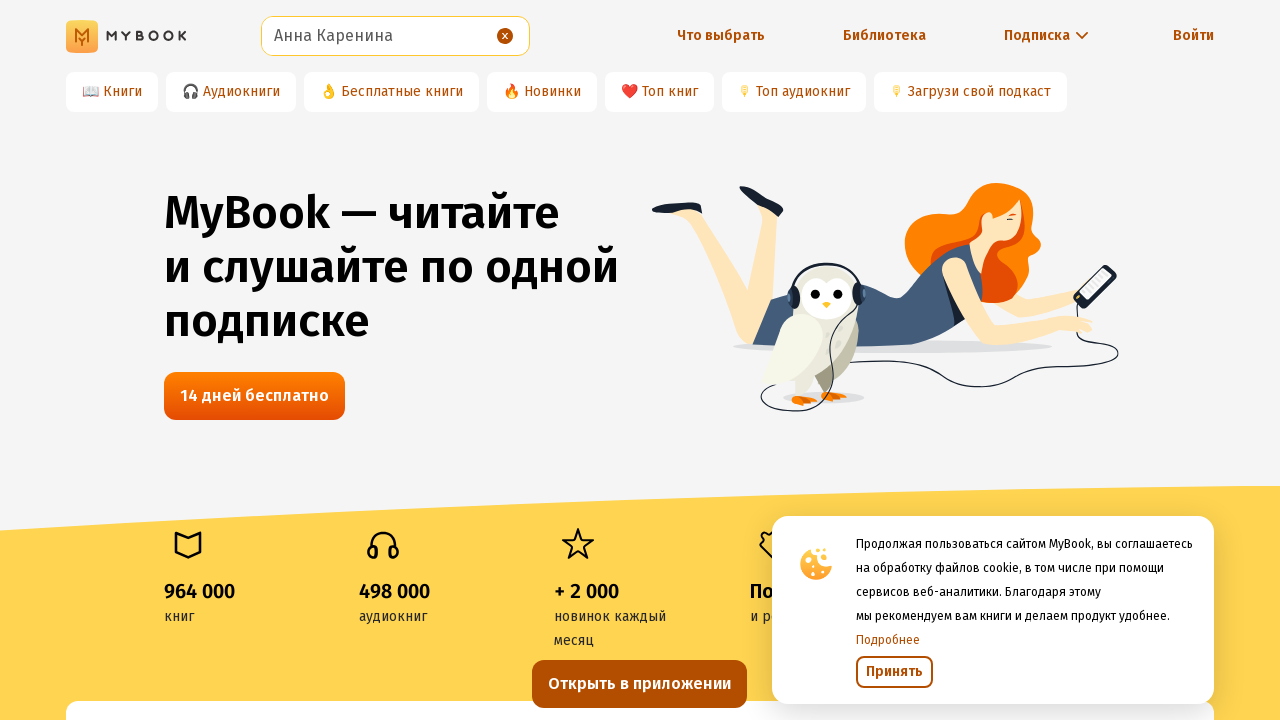

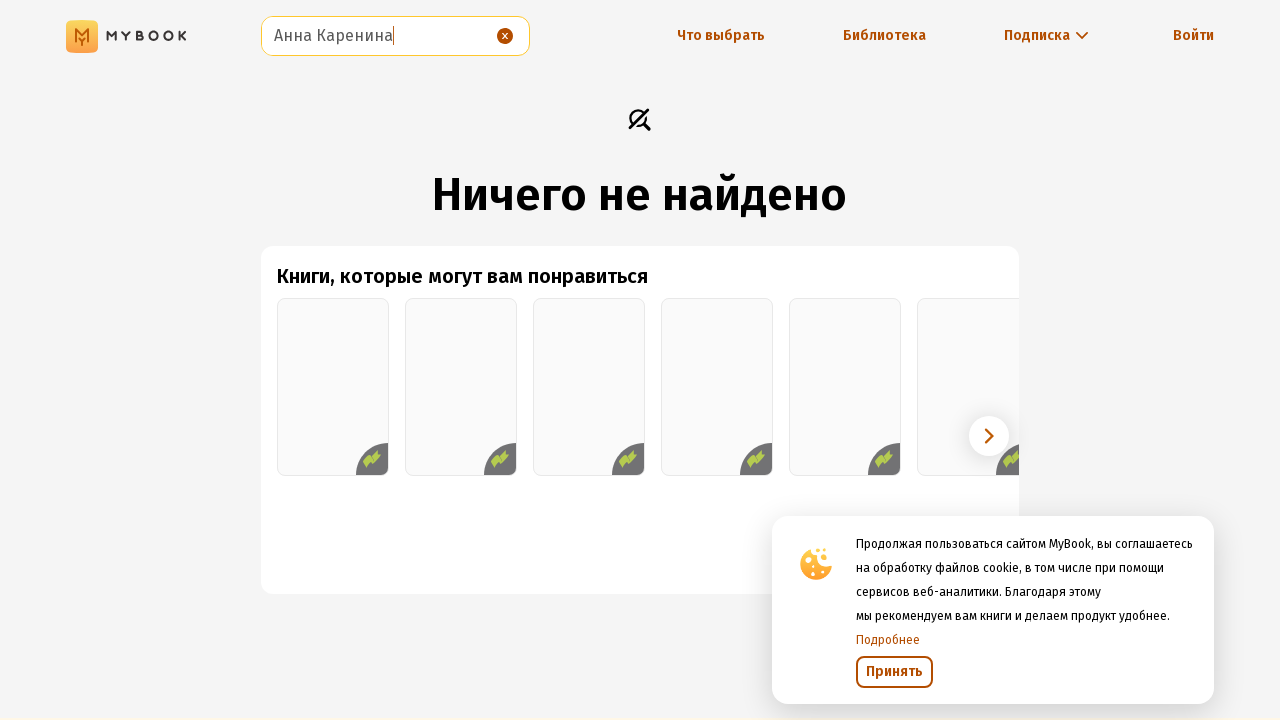